Verifies that the compass image is displayed on the page after it loads

Starting URL: https://bonigarcia.dev/selenium-webdriver-java/loading-images.html

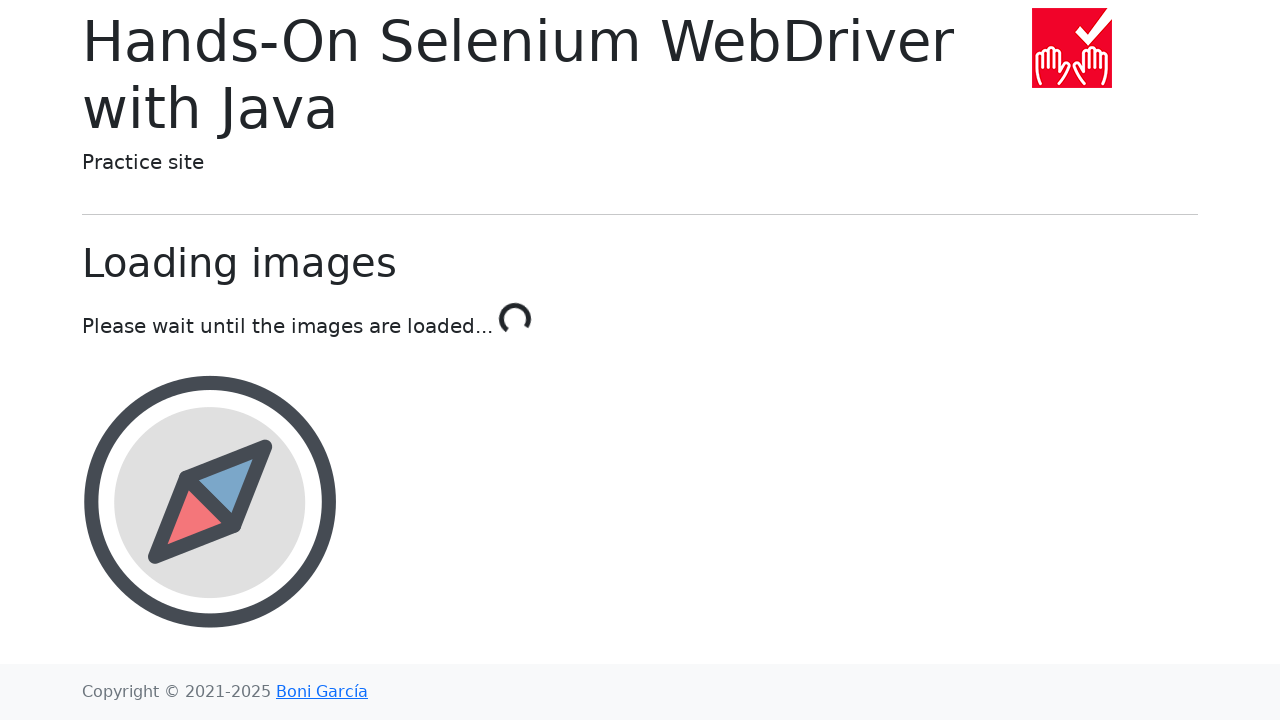

Waited for compass image to be visible on the page
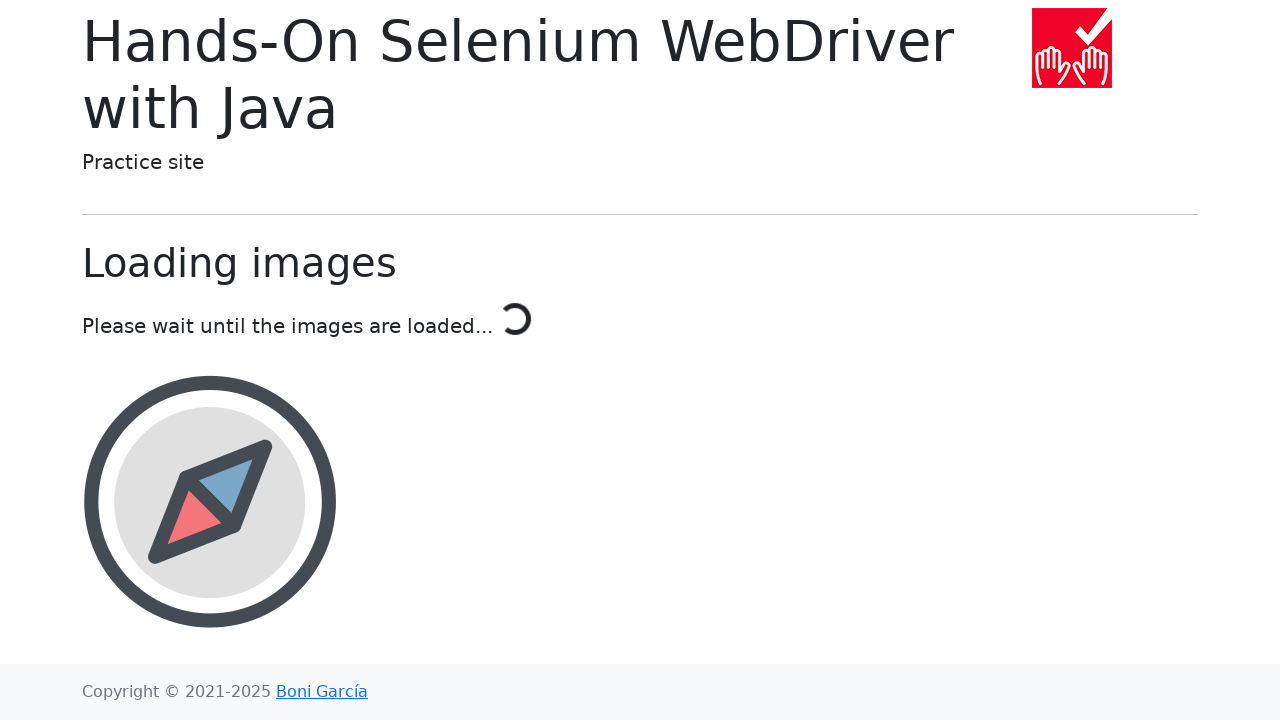

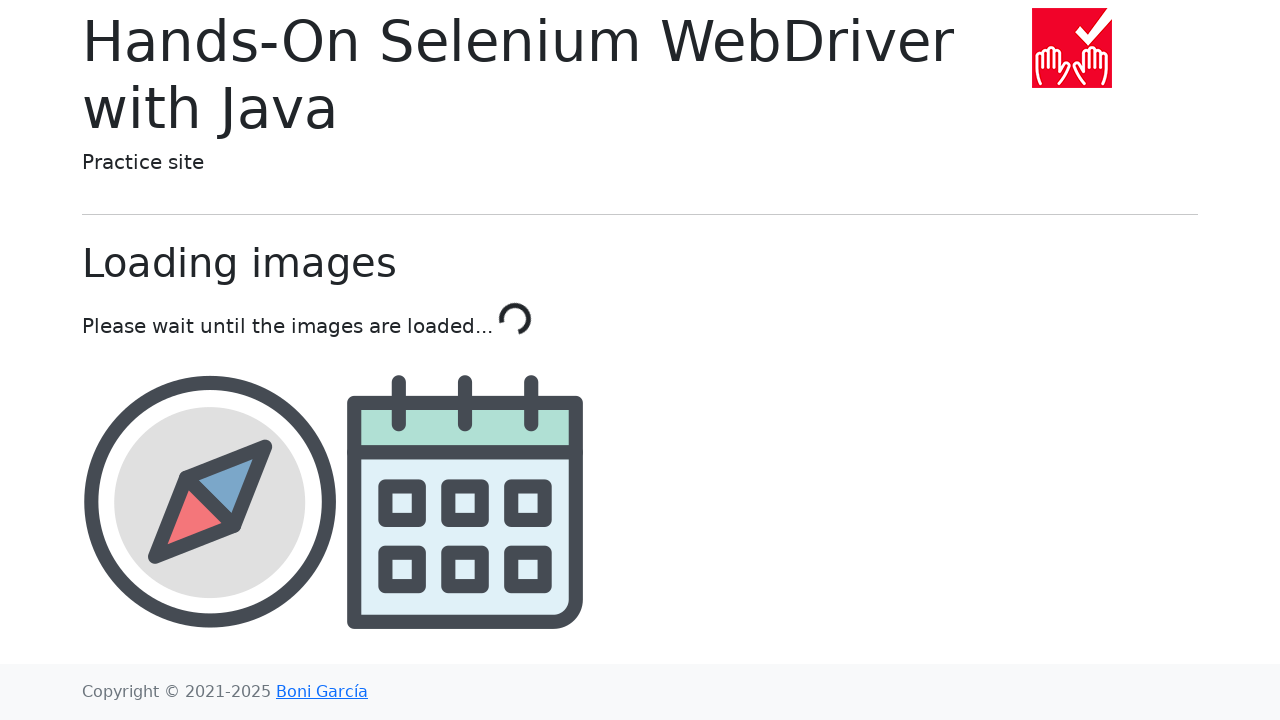